Tests that an error message is displayed when attempting to login with empty username and password fields

Starting URL: https://www.saucedemo.com/

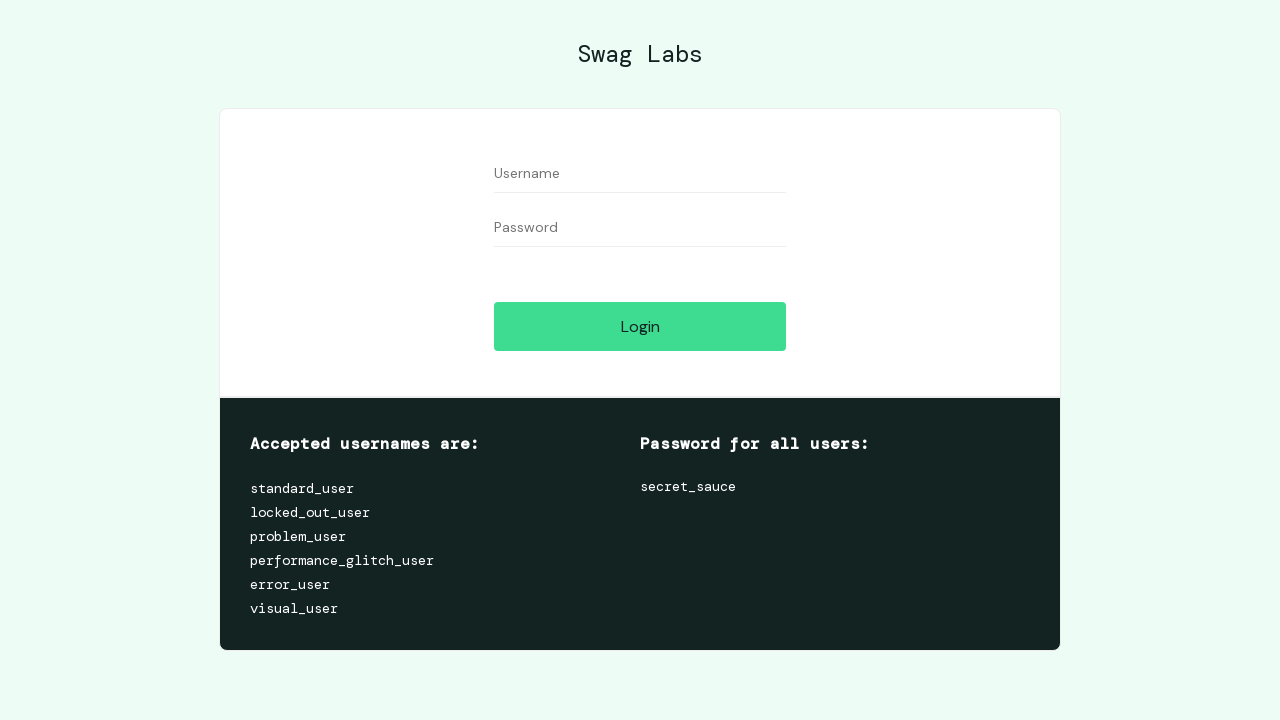

Username field loaded on login page
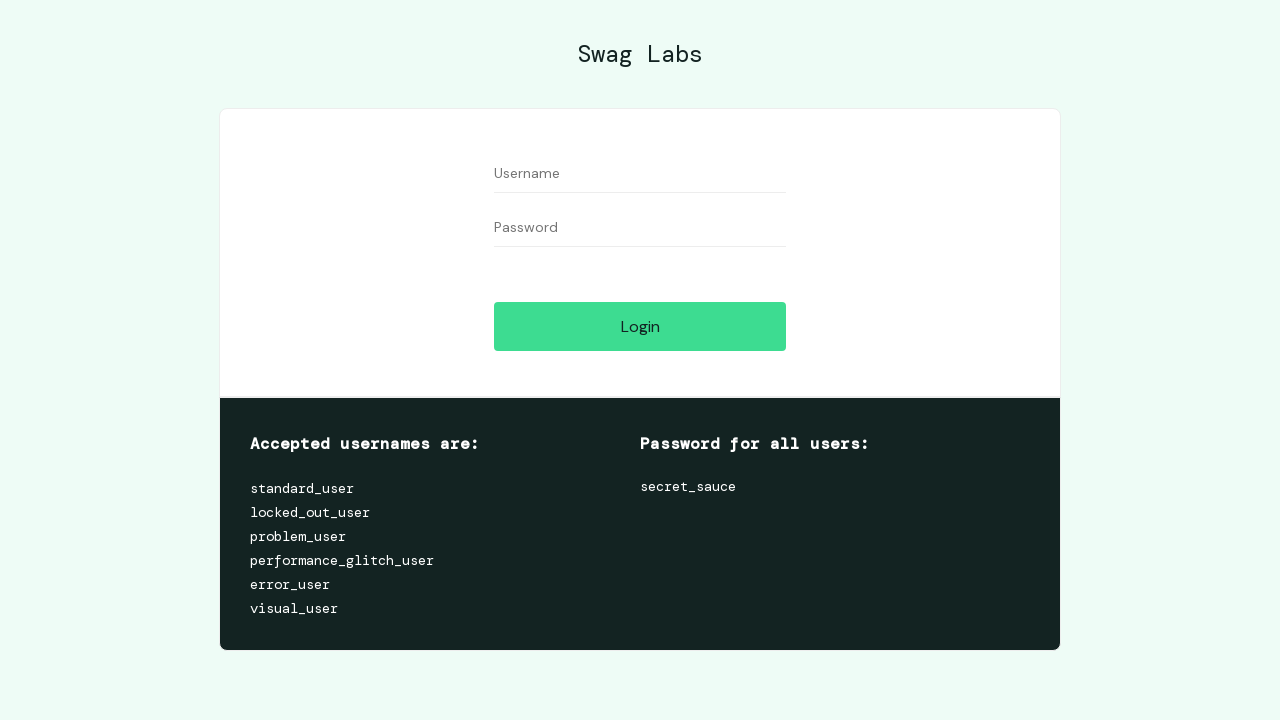

Password field loaded on login page
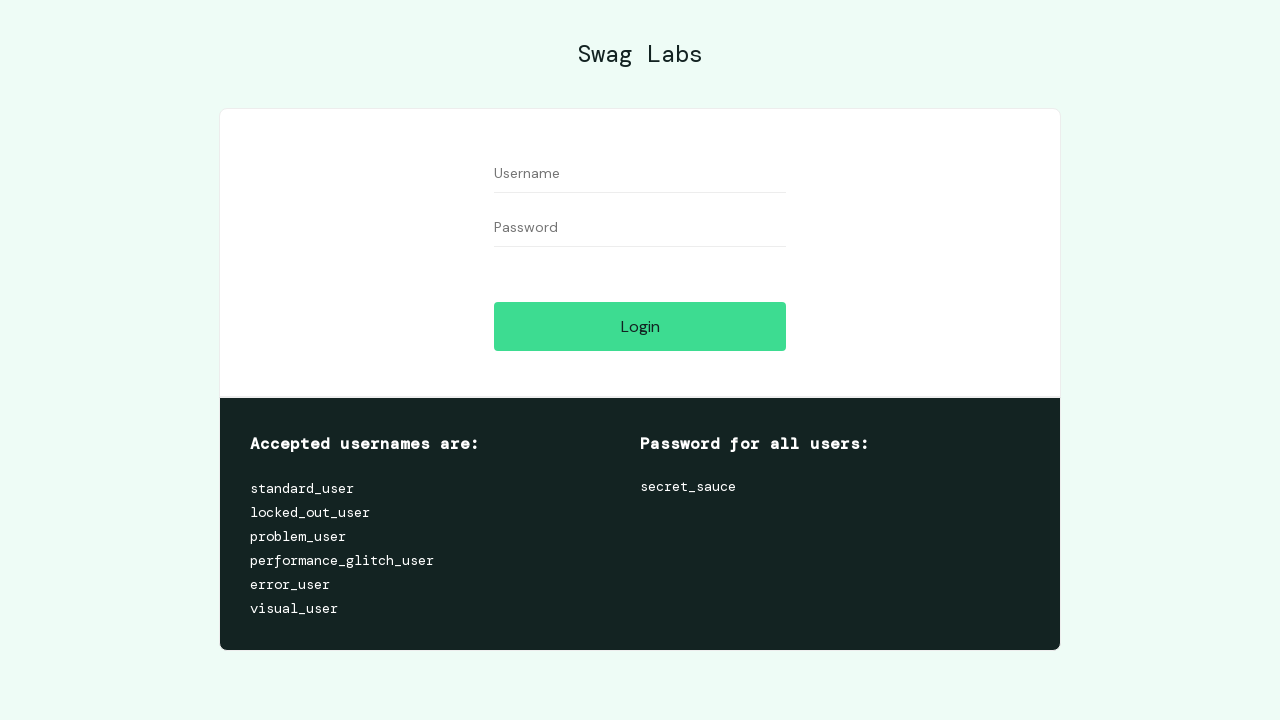

Clicked login button without entering credentials at (640, 326) on #login-button
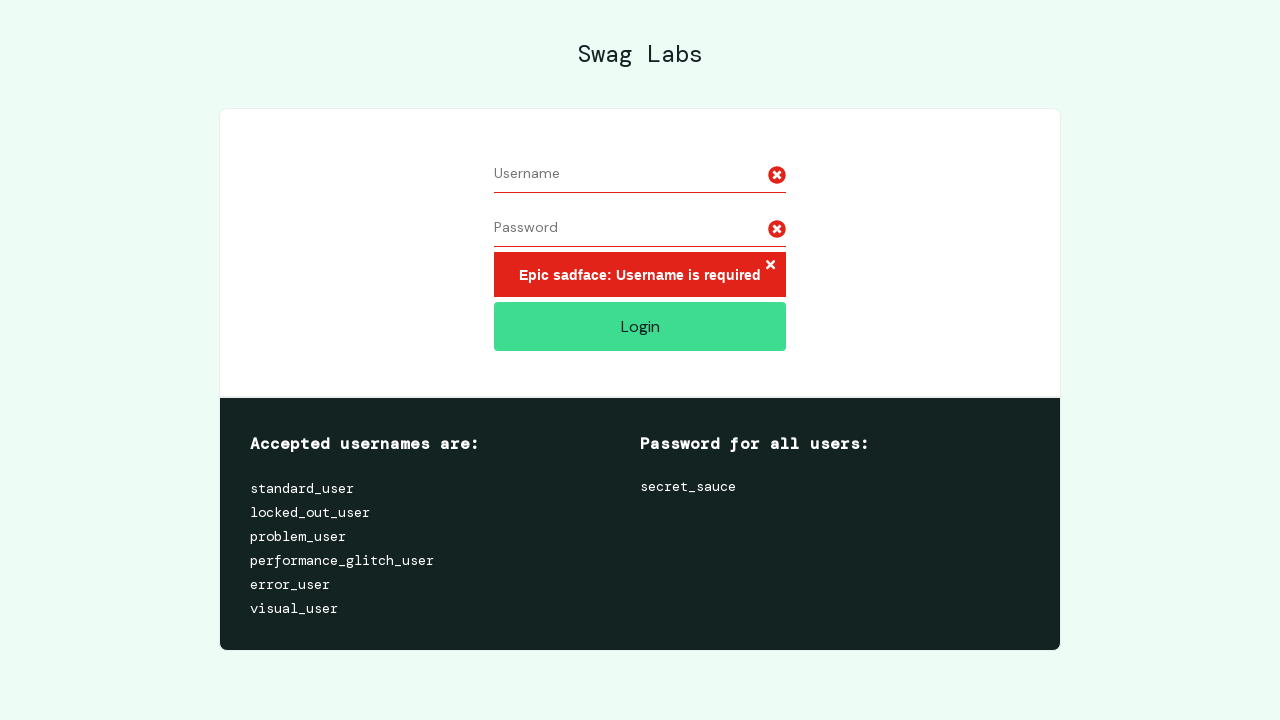

Error message container appeared
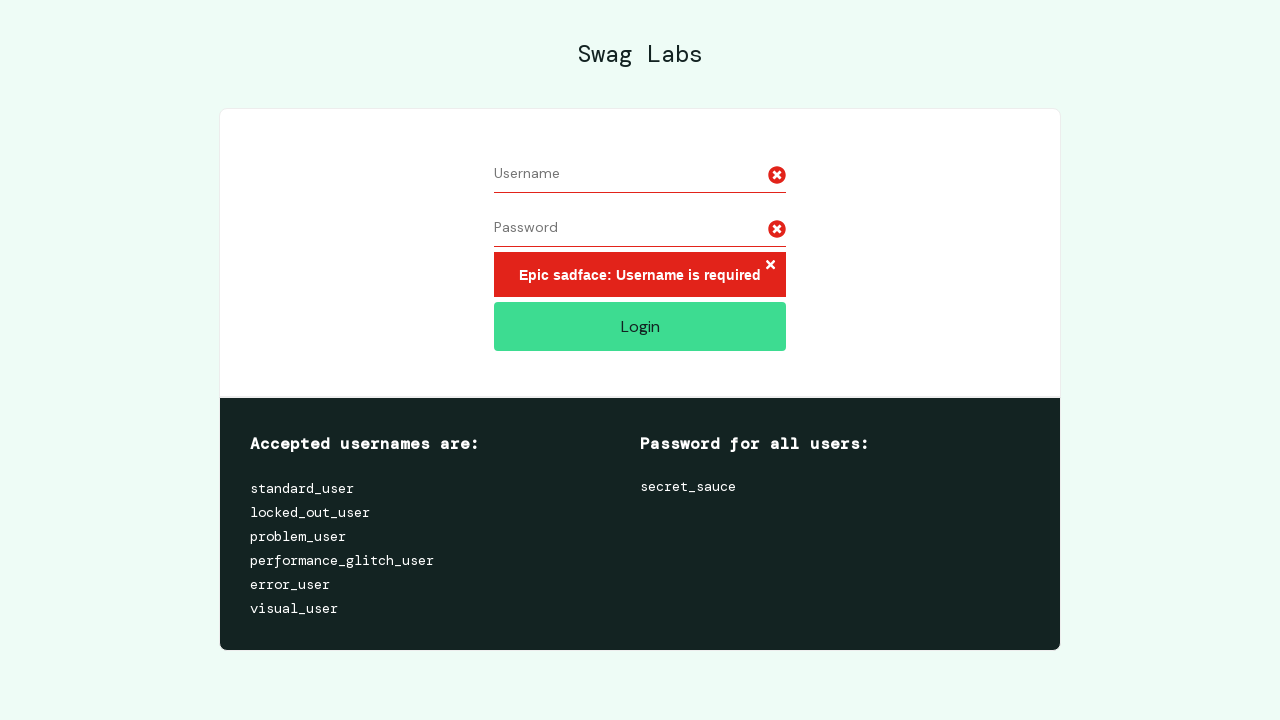

Error message is visible on the page
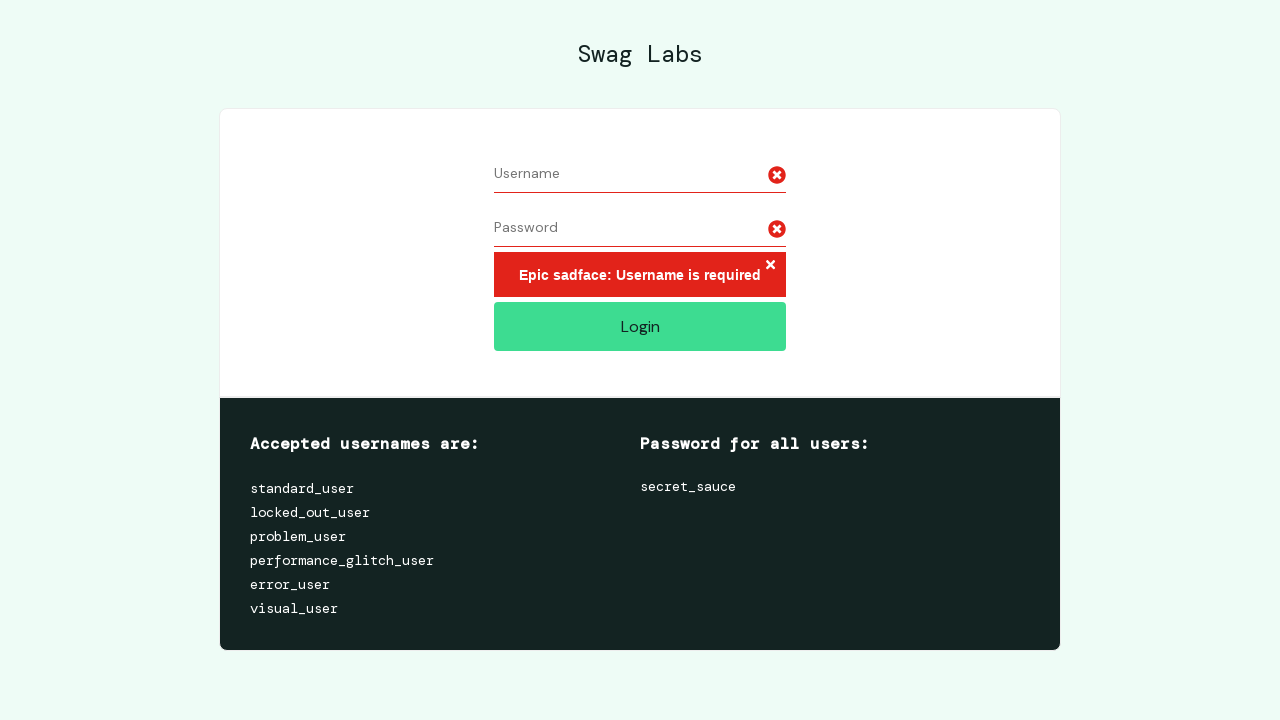

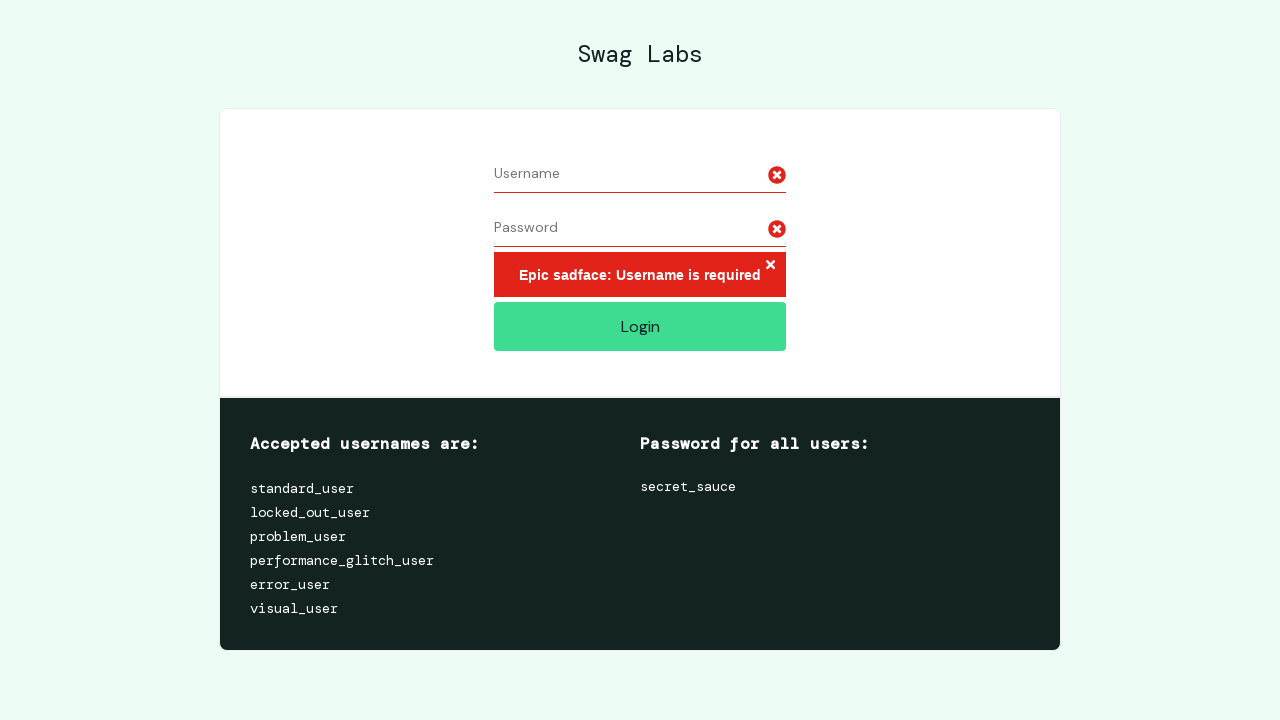